Tests scroll functionality by scrolling down the page twice using scroll by amount actions on a sample Selenium testing site

Starting URL: https://artoftesting.com/sampleSiteForSelenium

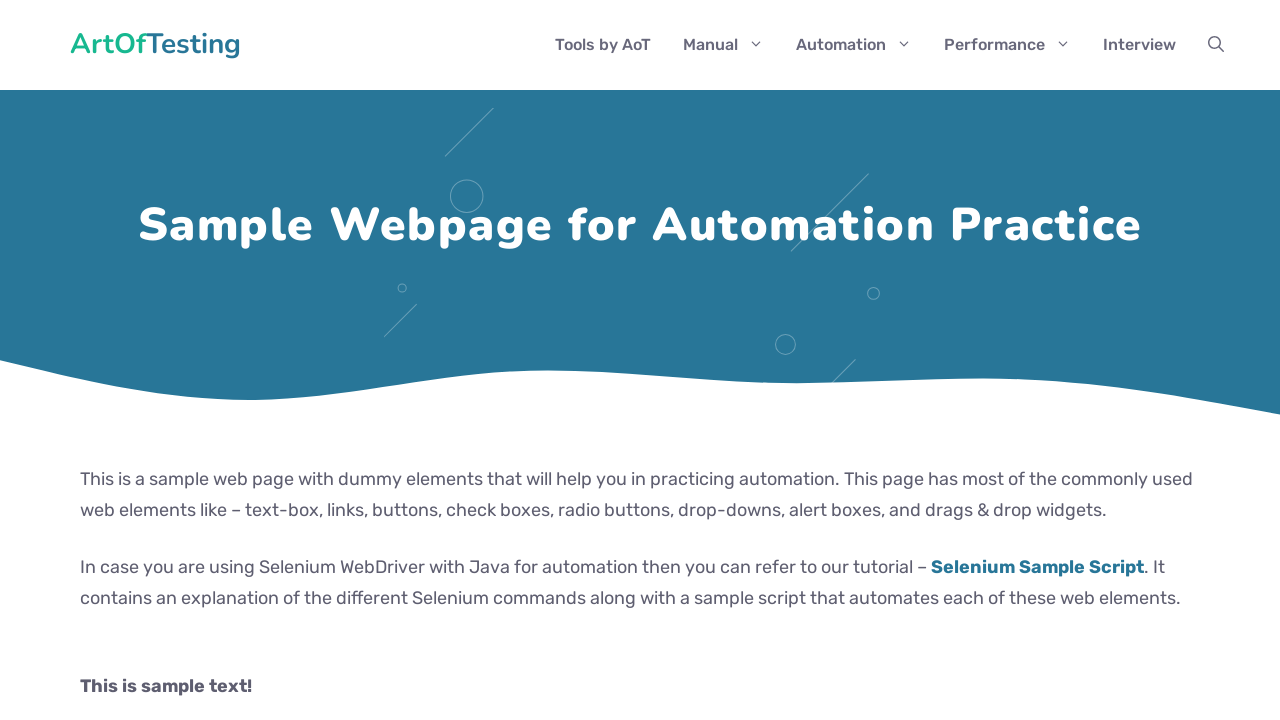

Scrolled down by 500 pixels
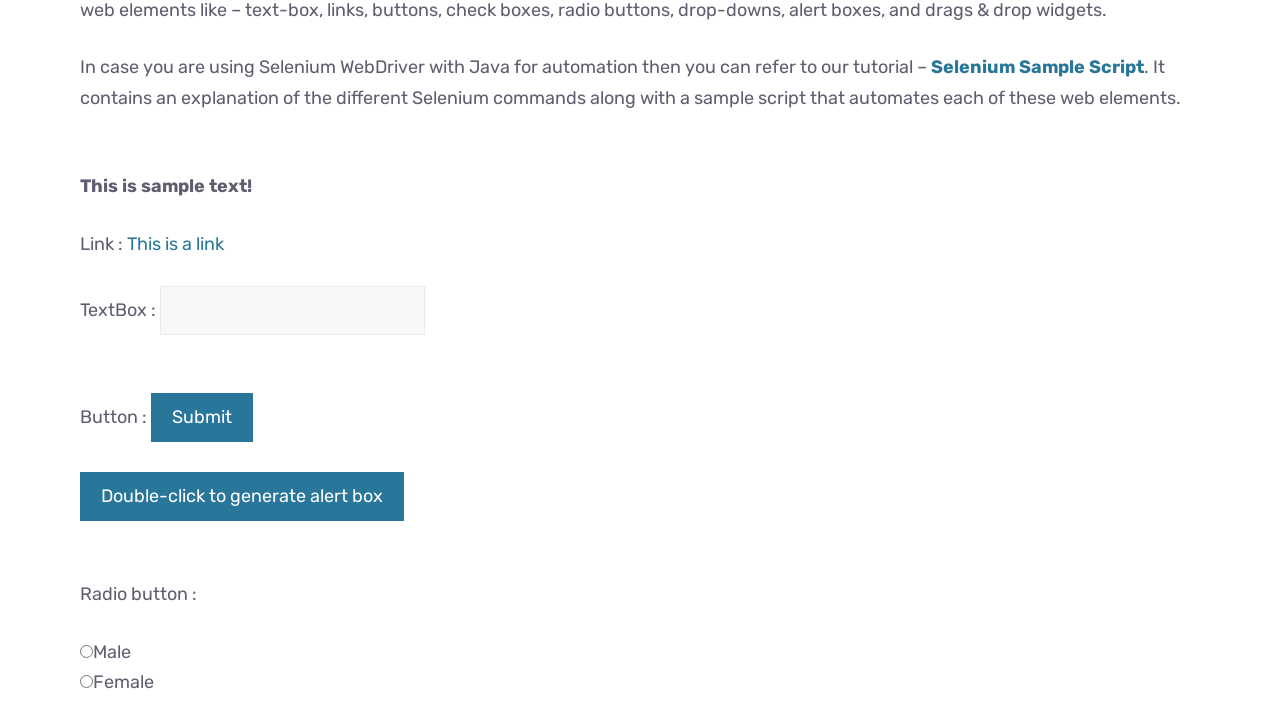

Waited 500ms for scroll to complete
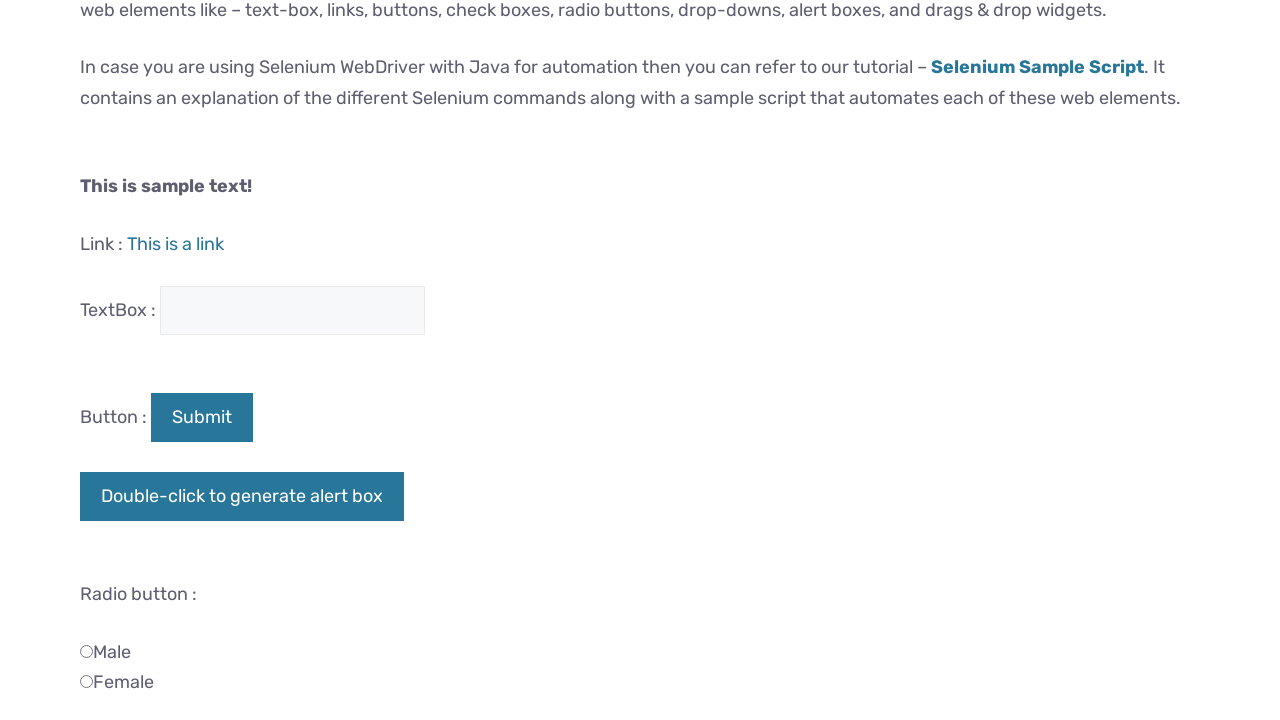

Scrolled down by another 500 pixels
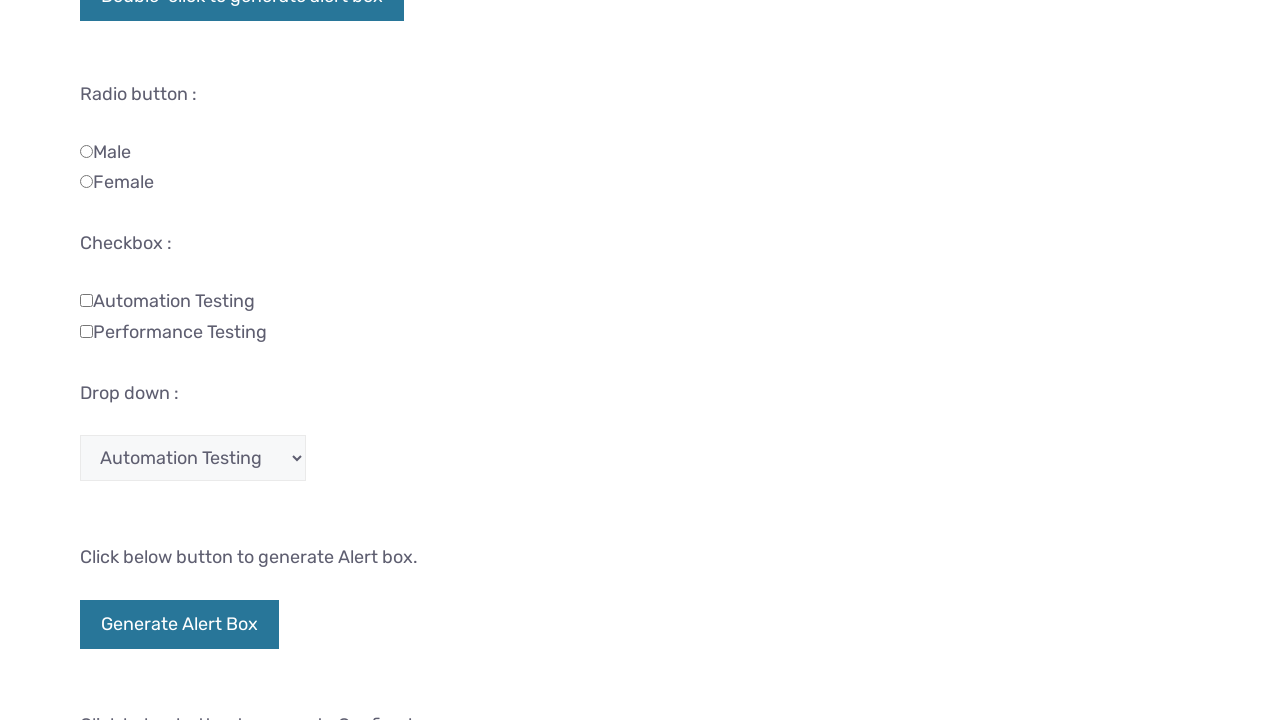

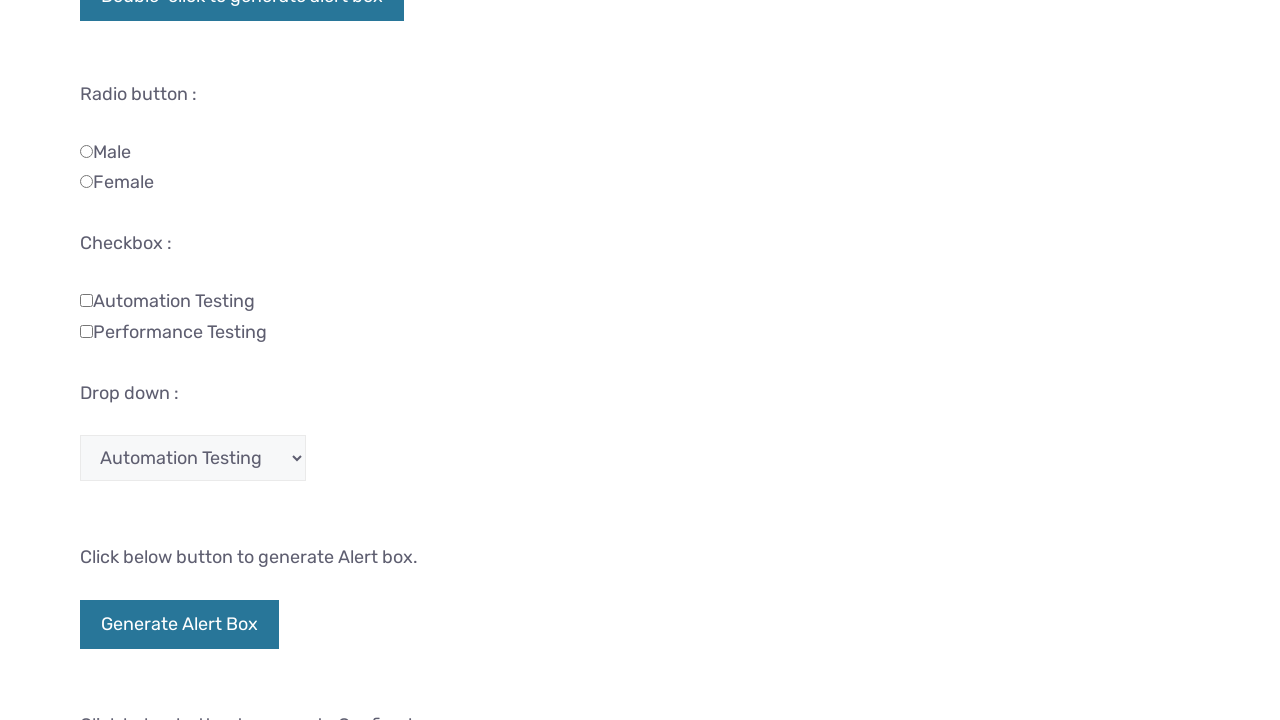